Tests a random number guessing game by selecting a build number from dropdown, rolling dice, entering a guess, and submitting the guess

Starting URL: https://testsheepnz.github.io/random-number.html

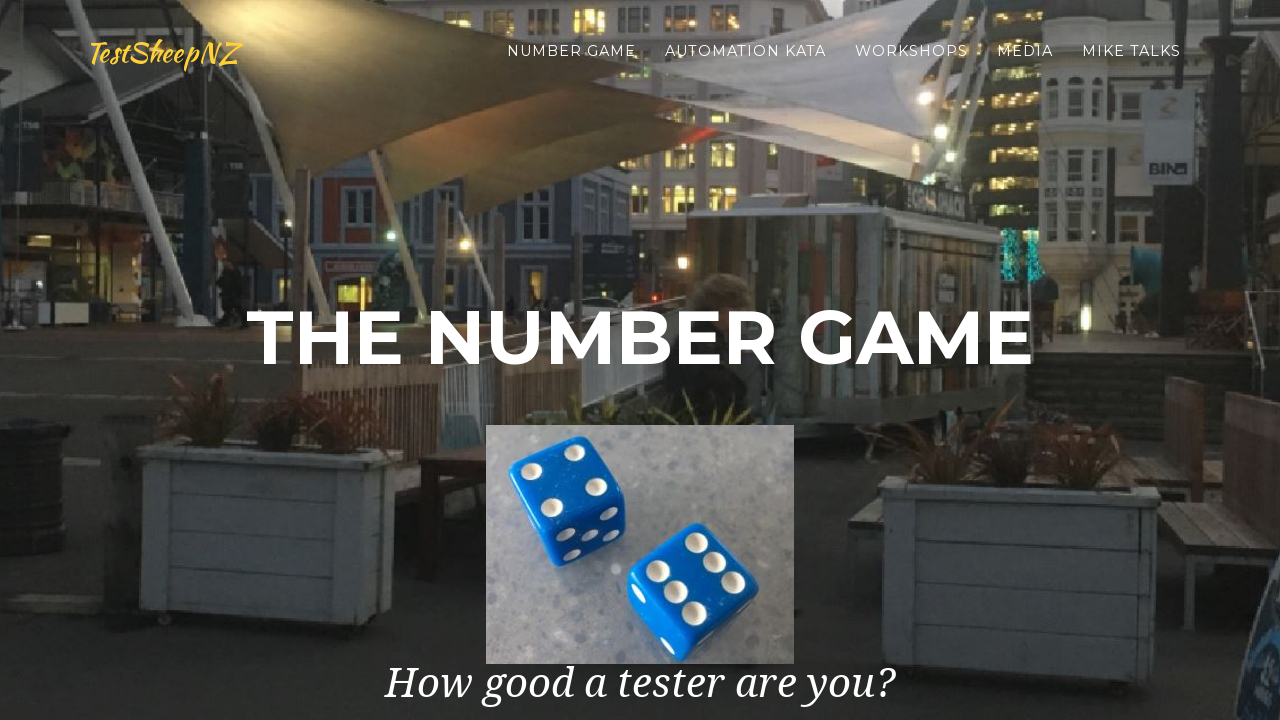

Selected build number '13' from dropdown on #buildNumber
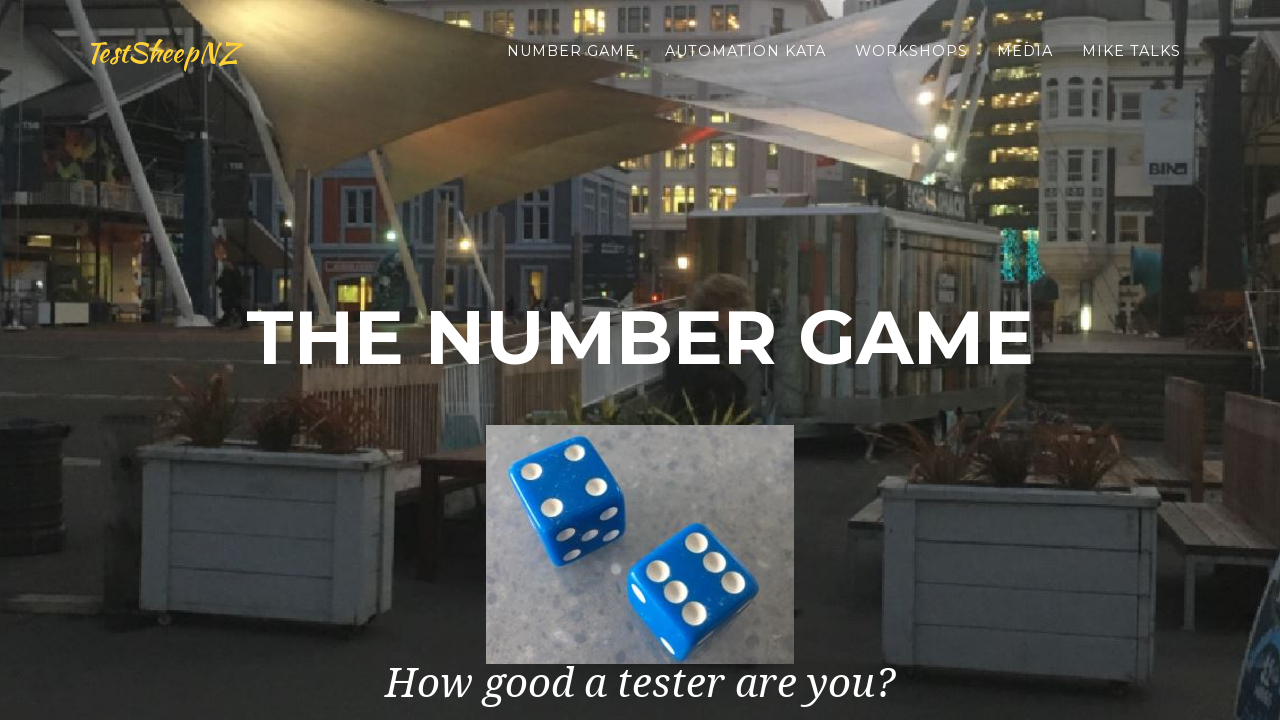

Clicked roll dice button at (782, 485) on #rollDiceButton
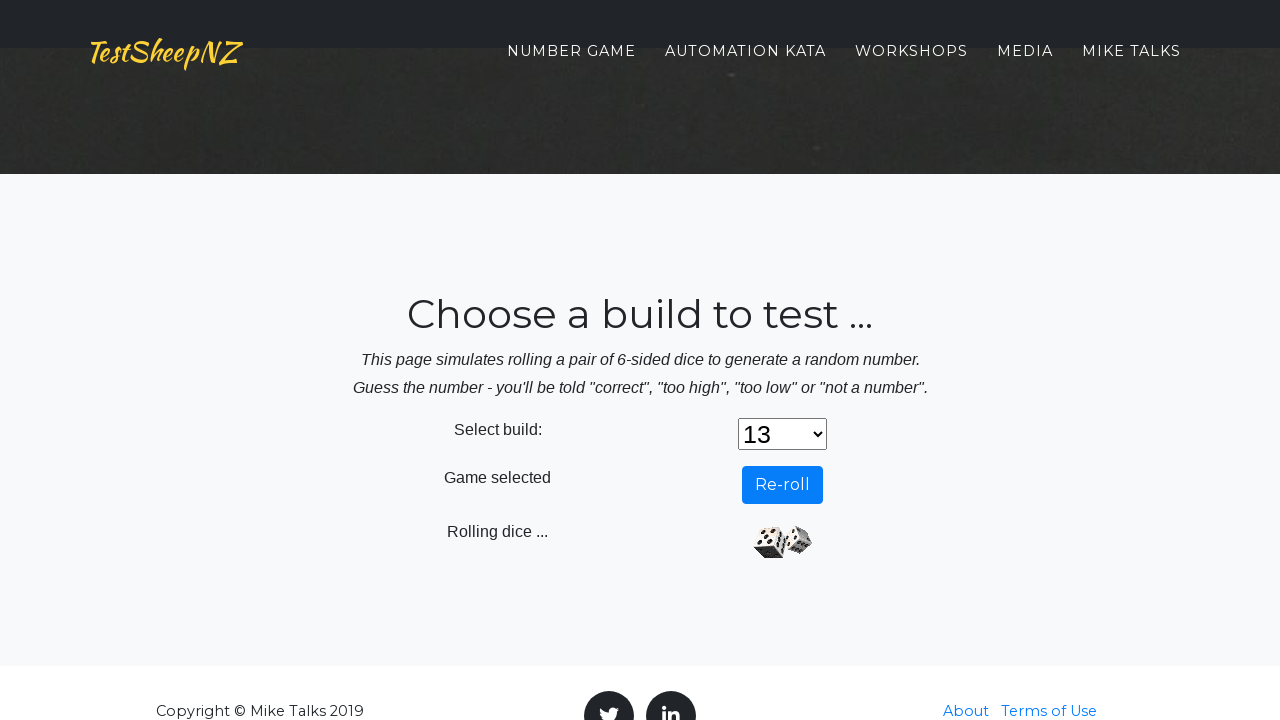

Waited for dice roll to complete
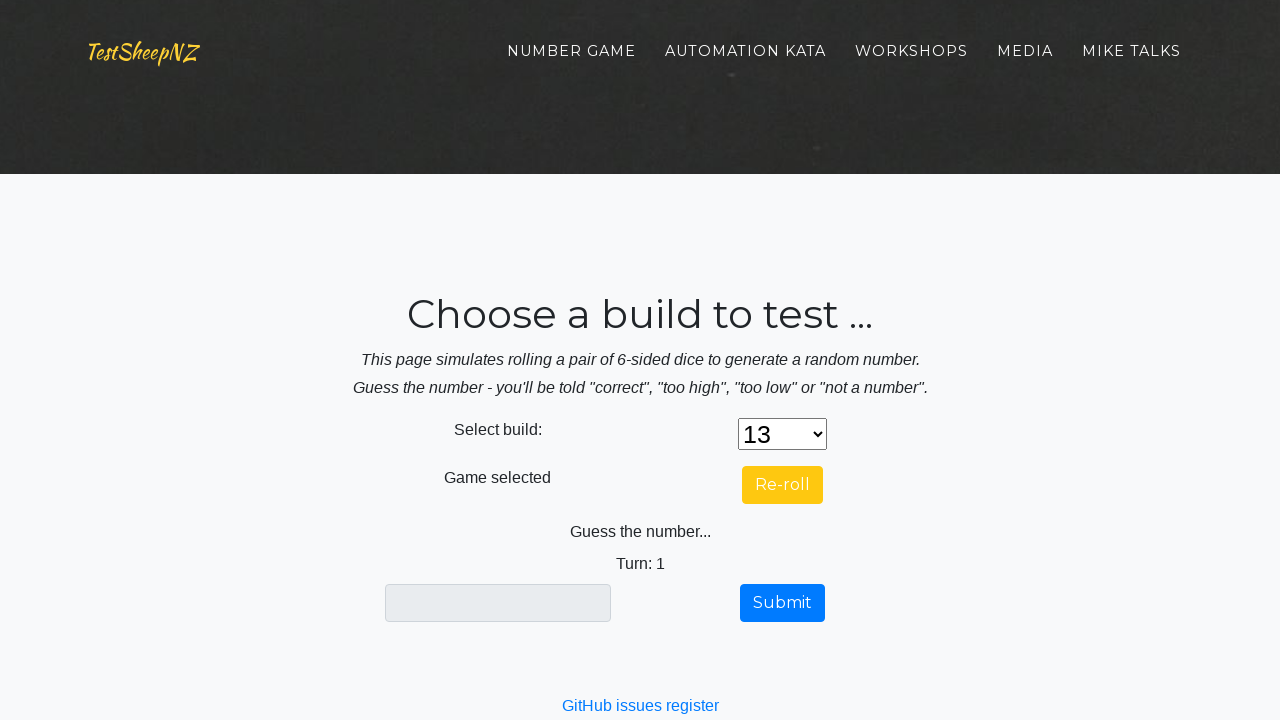

Entered guess number '4' in the guess field on #numberGuess
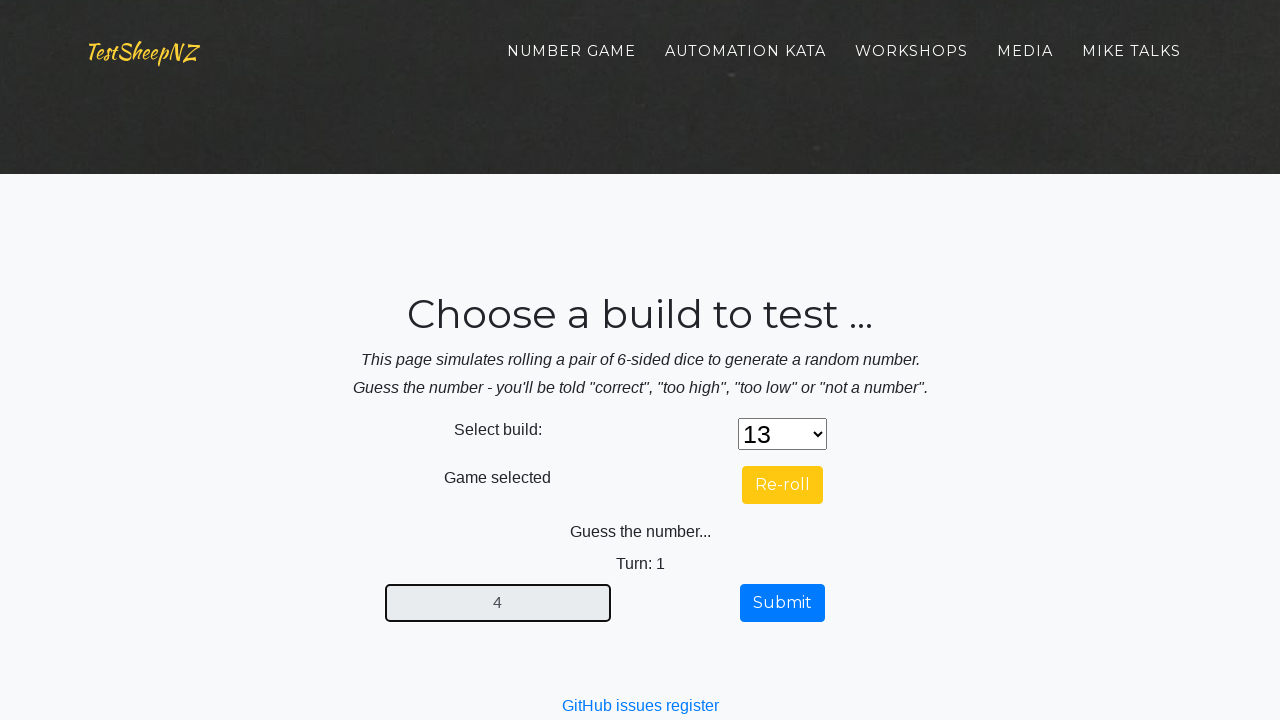

Clicked submit button to submit the guess at (782, 603) on #submitButton
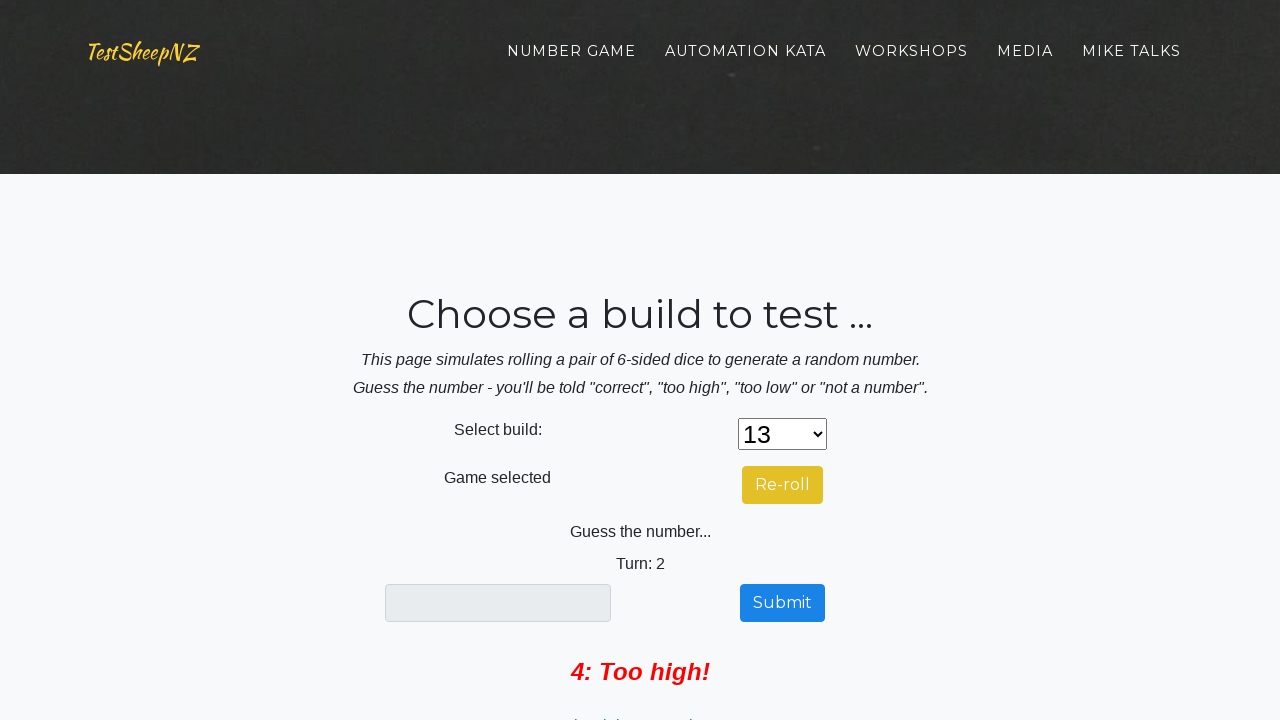

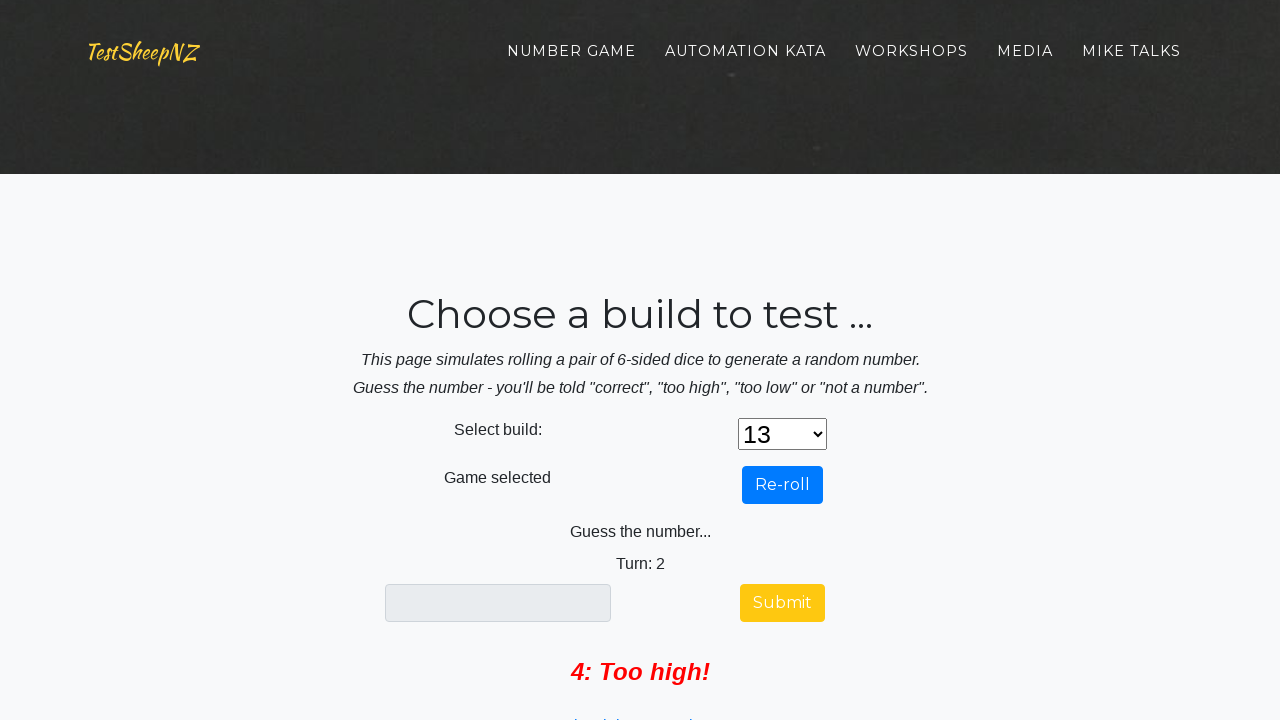